Navigates to an e-commerce site and verifies that there are 3 category elements in the category section

Starting URL: https://www.automationexercise.com/

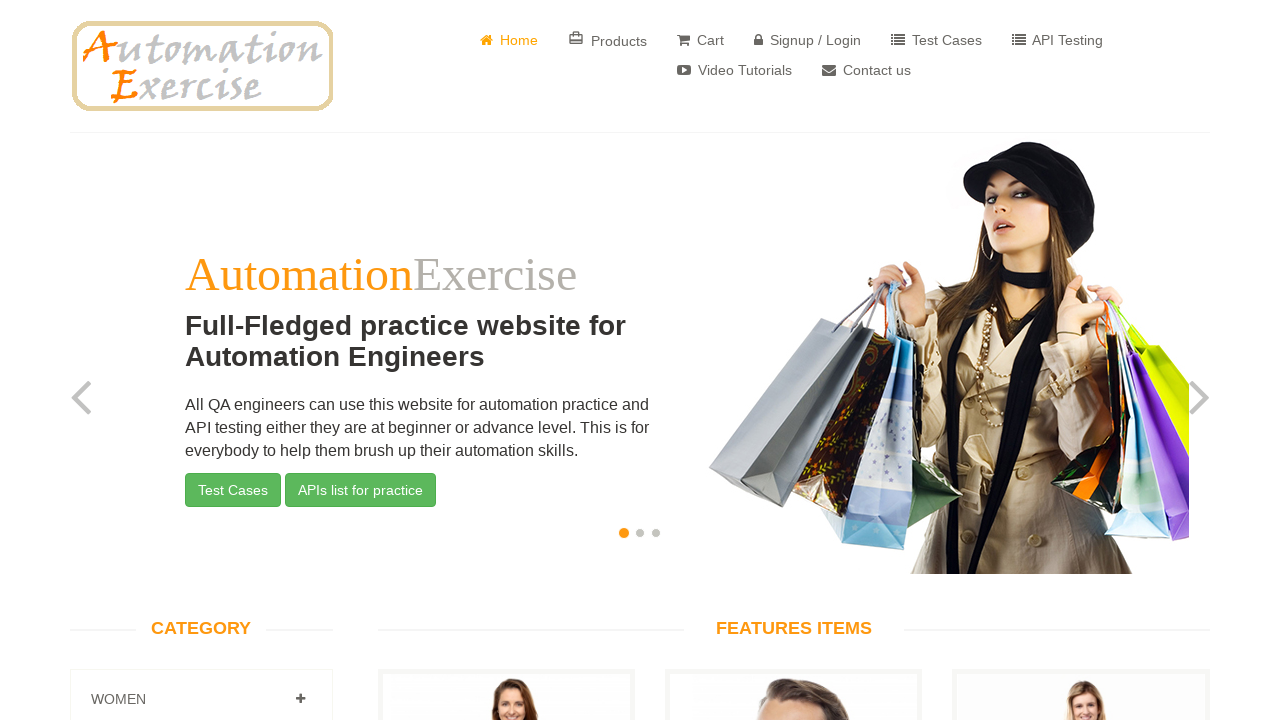

Waited for category elements with selector .panel-title to load
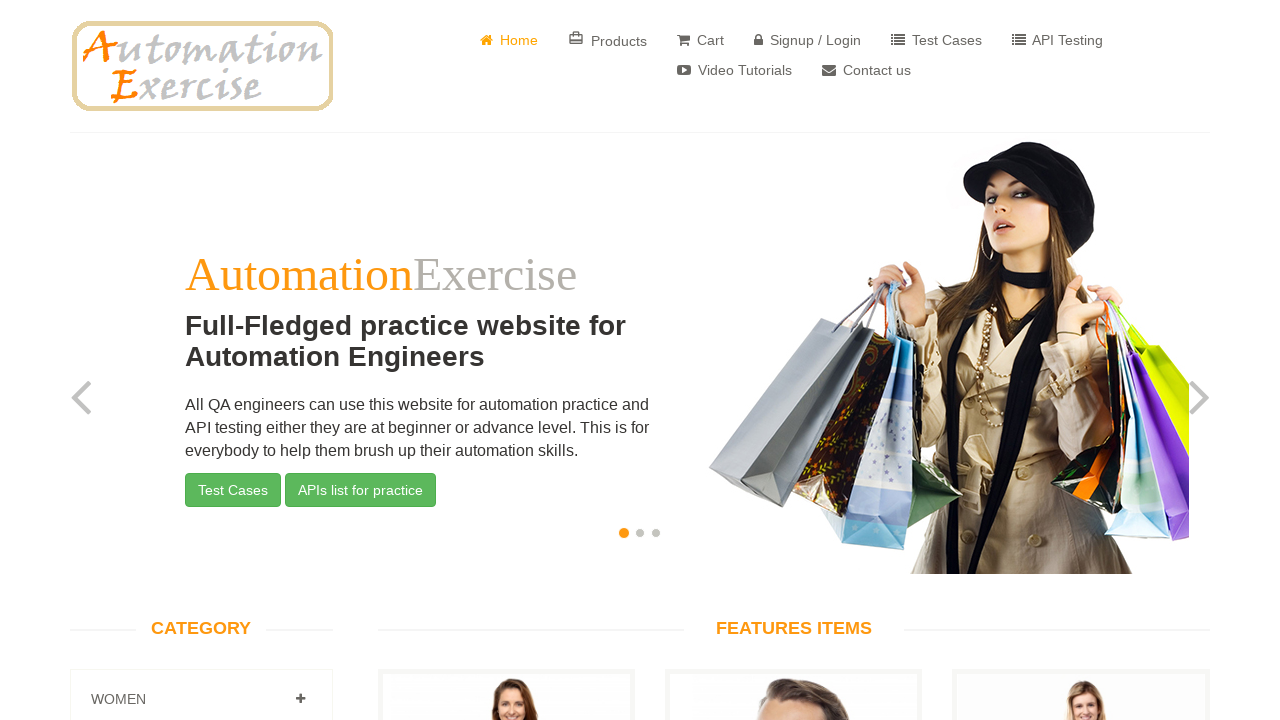

Located all category elements by class name .panel-title
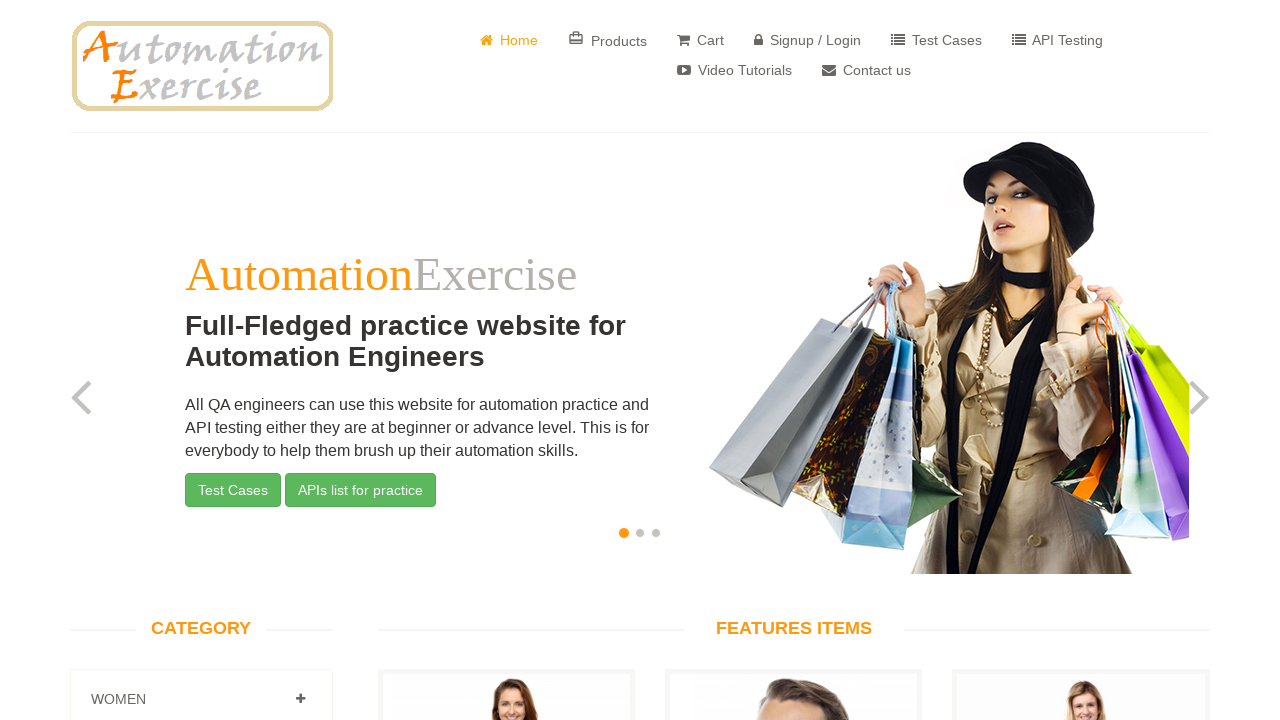

Verified that exactly 3 category elements are present
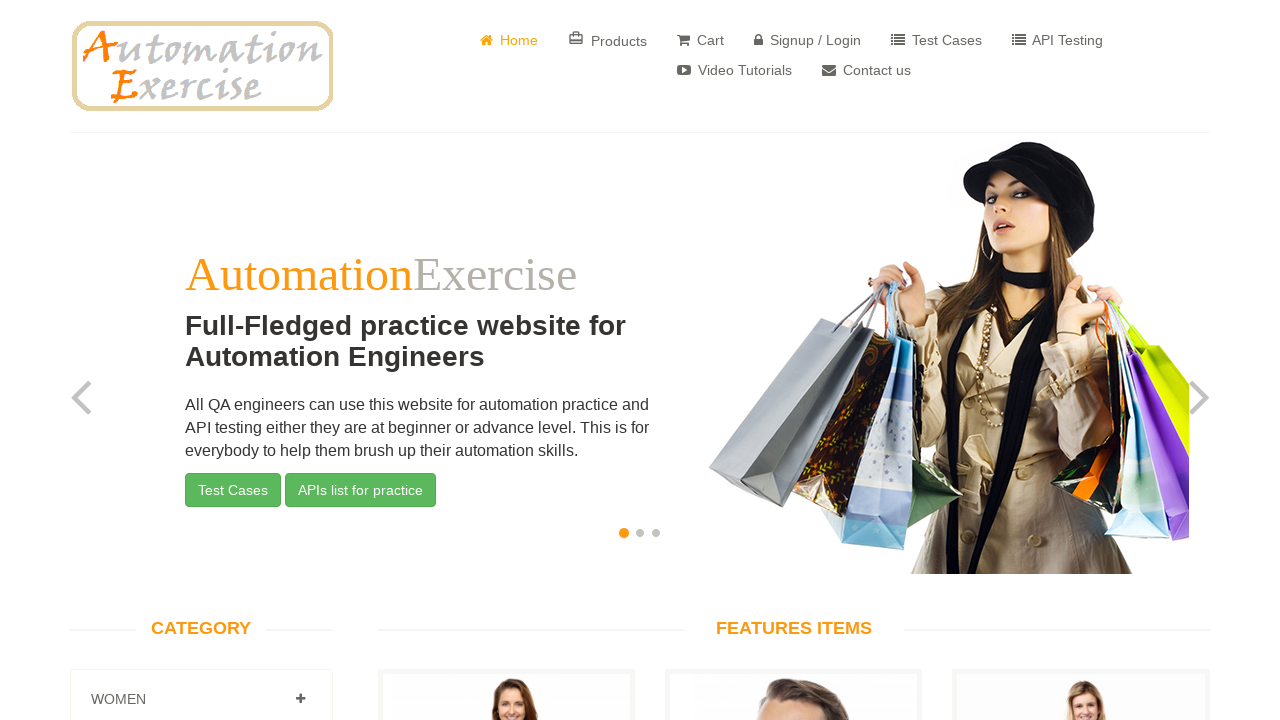

Printed all category names from the 3 category elements
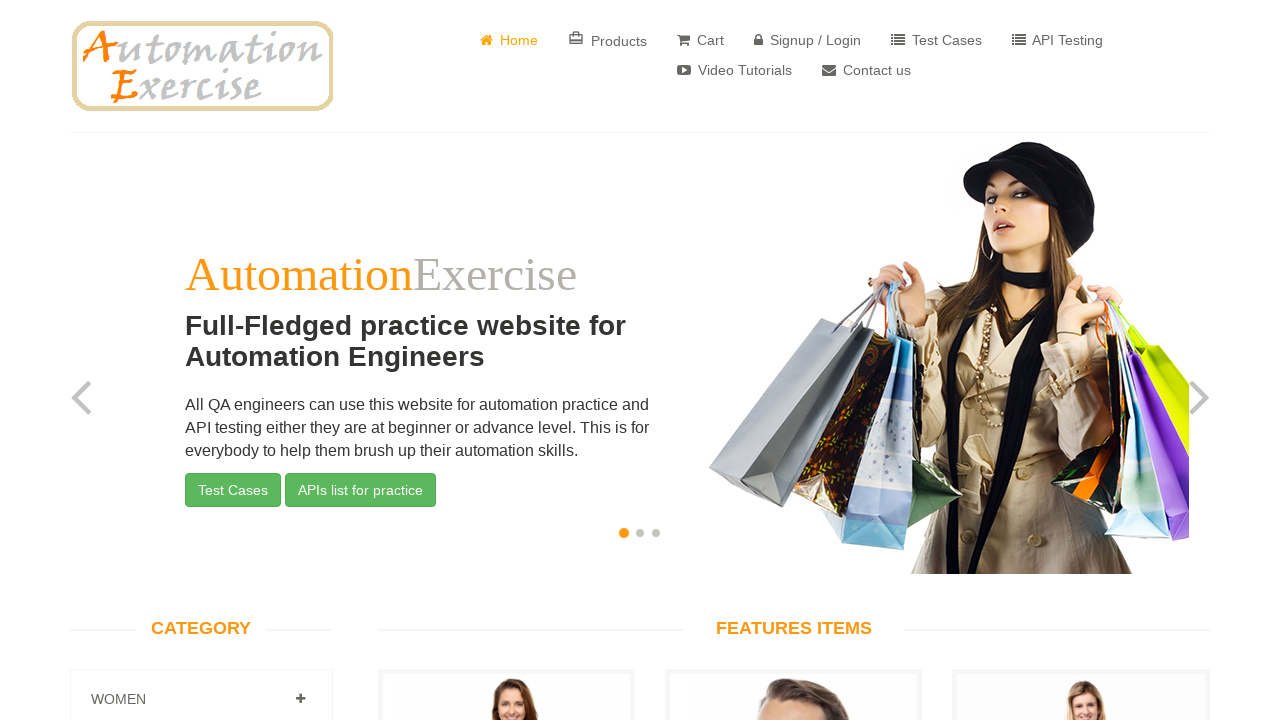

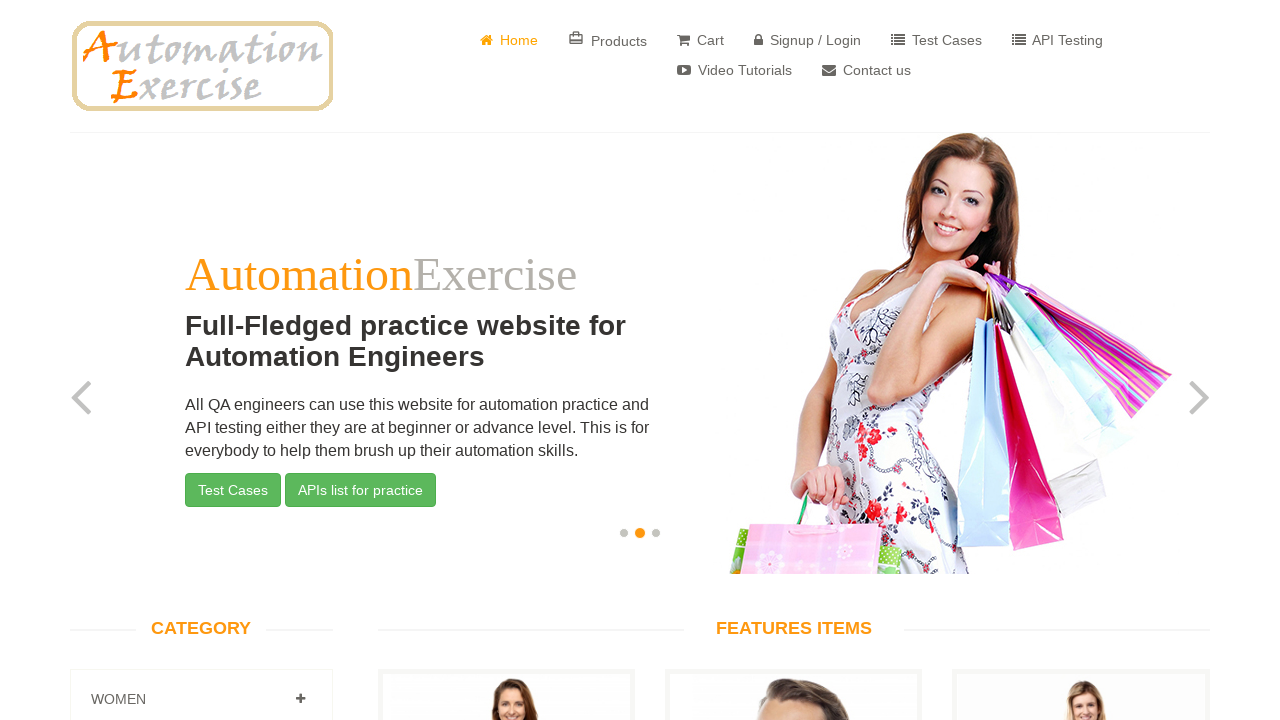